Tests window switching functionality by clicking a link that opens in a new window, verifying elements in both windows, and switching between them

Starting URL: https://www.w3schools.com/tags/tryit.asp?filename=tryhtml_link_target

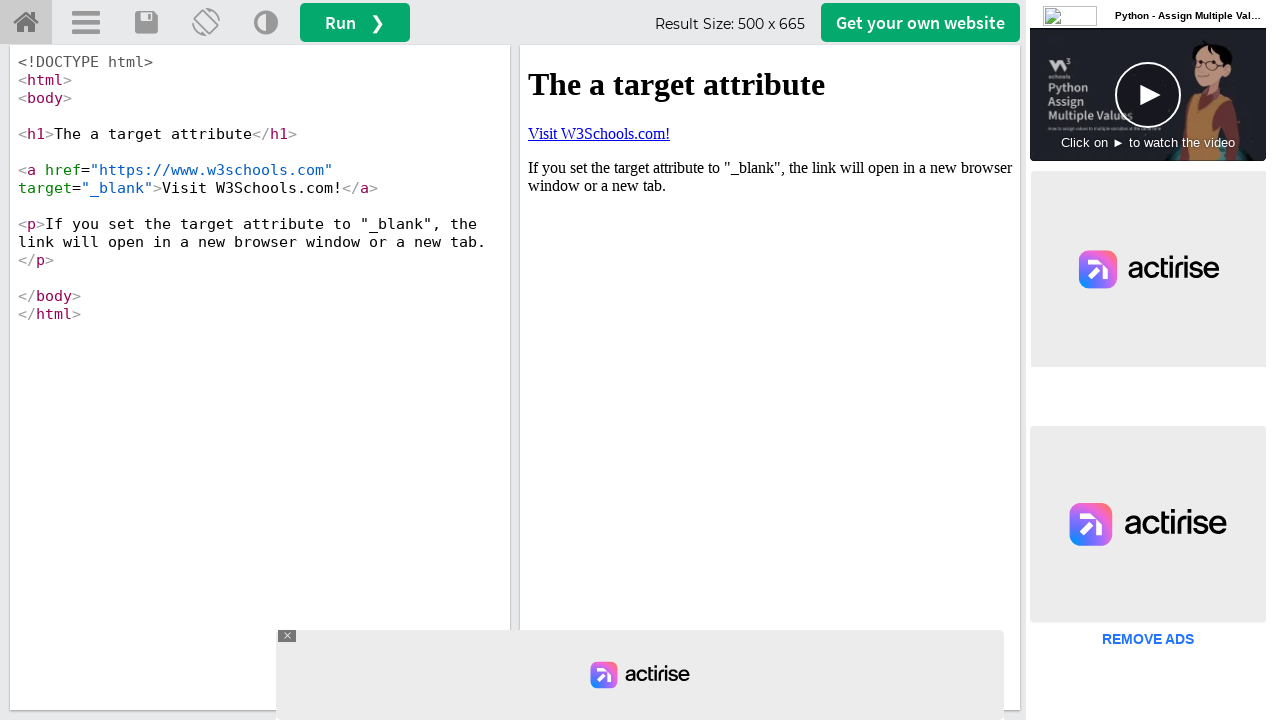

Stored reference to initial page (first window)
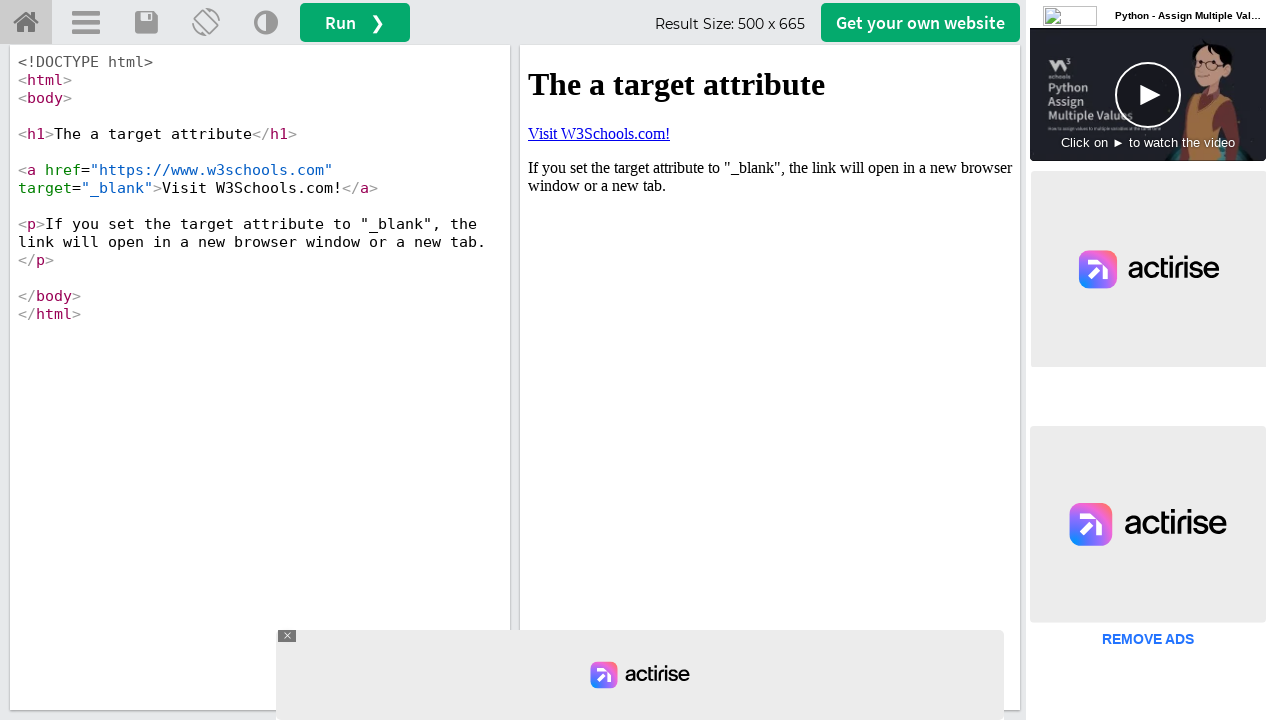

Located iframe#iframeResult for accessing the link
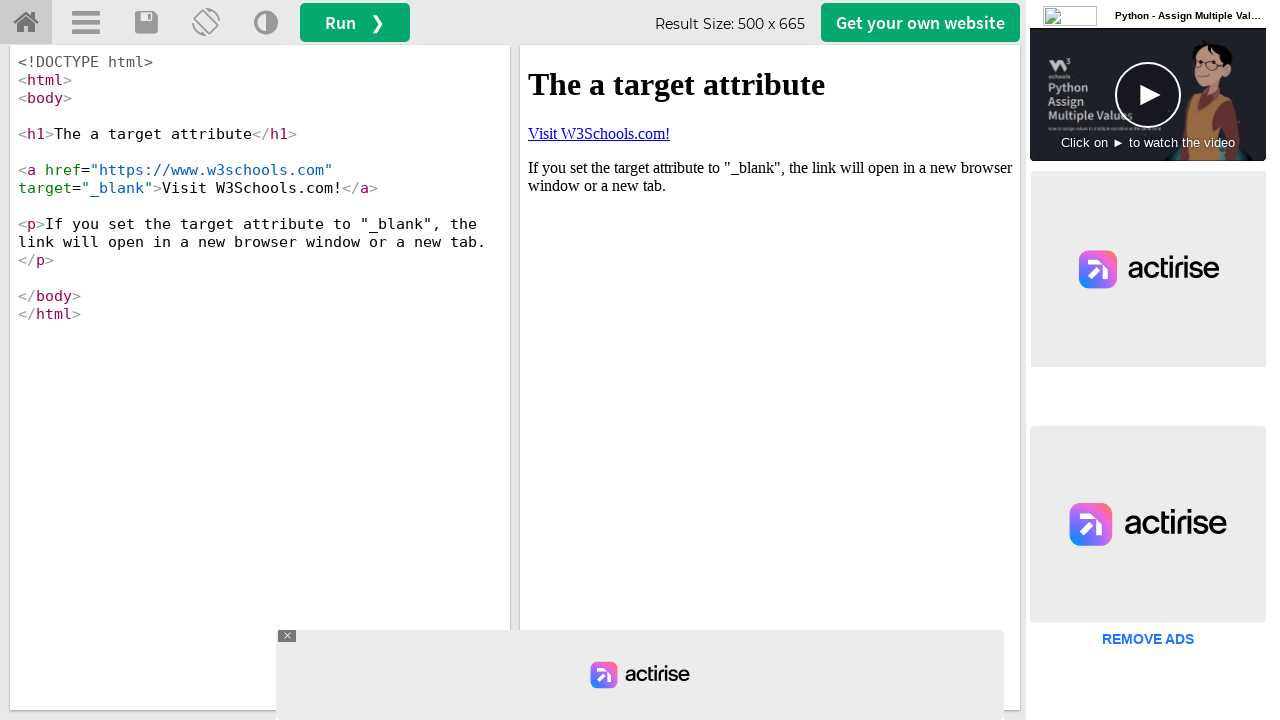

Clicked 'Visit W3Schools.com!' link in iframe, opening new window at (599, 133) on iframe#iframeResult >> internal:control=enter-frame >> xpath=//a[.='Visit W3Scho
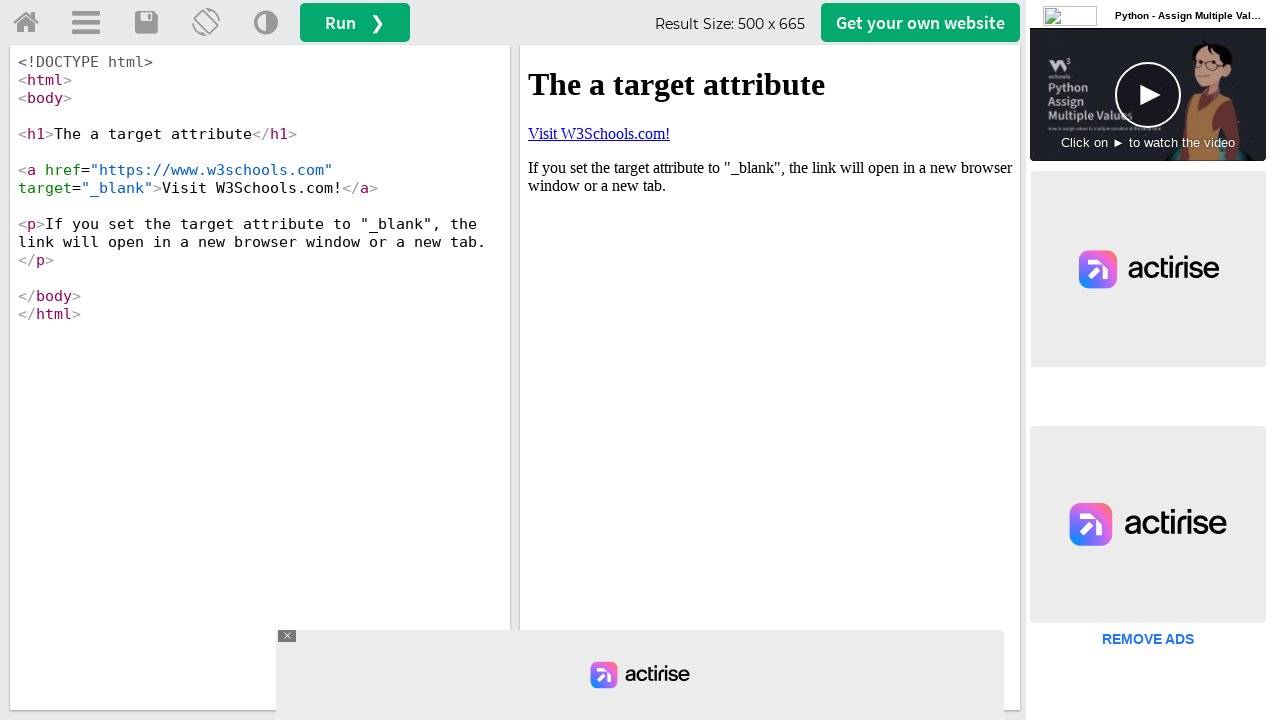

New page/window opened and captured
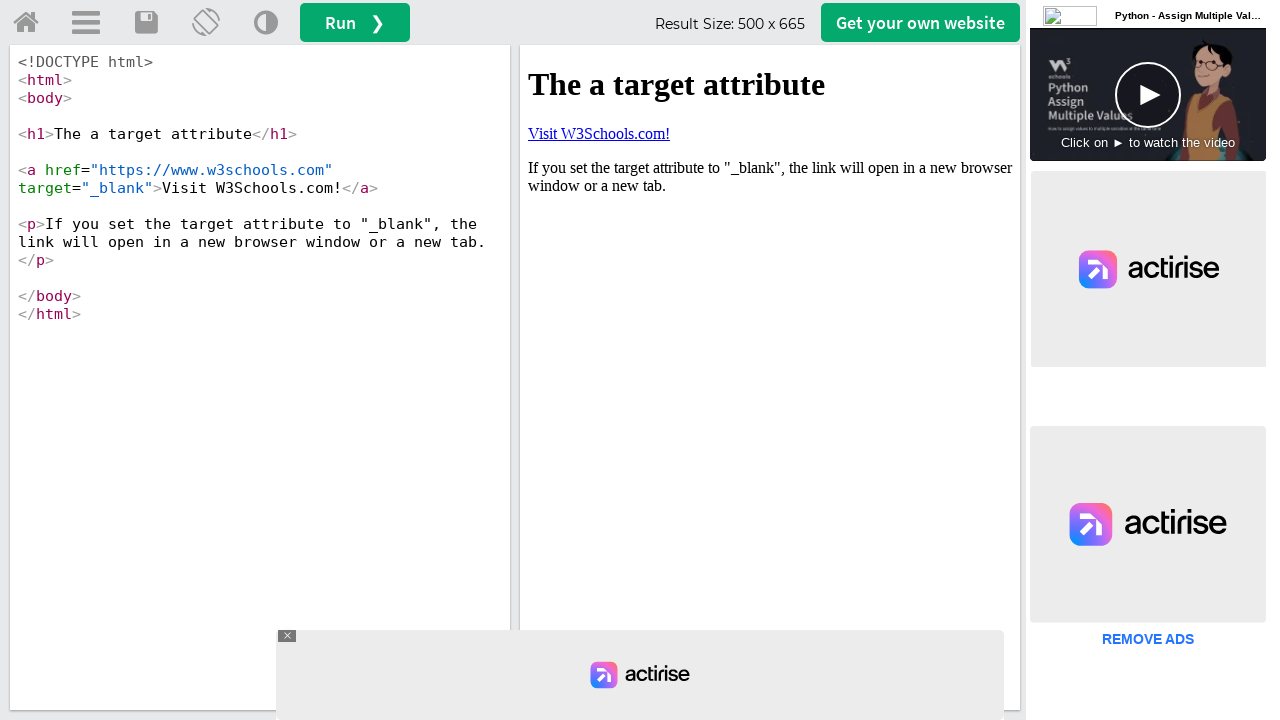

New page loaded successfully
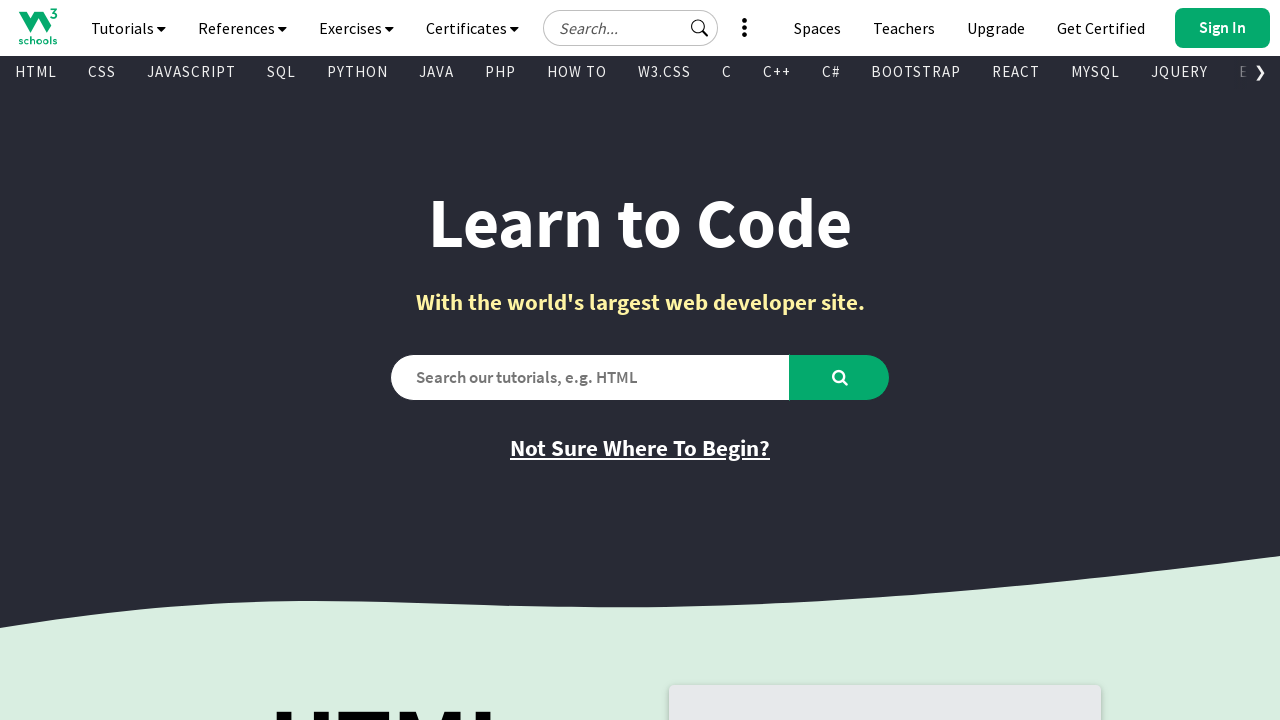

Located Home logo on second window
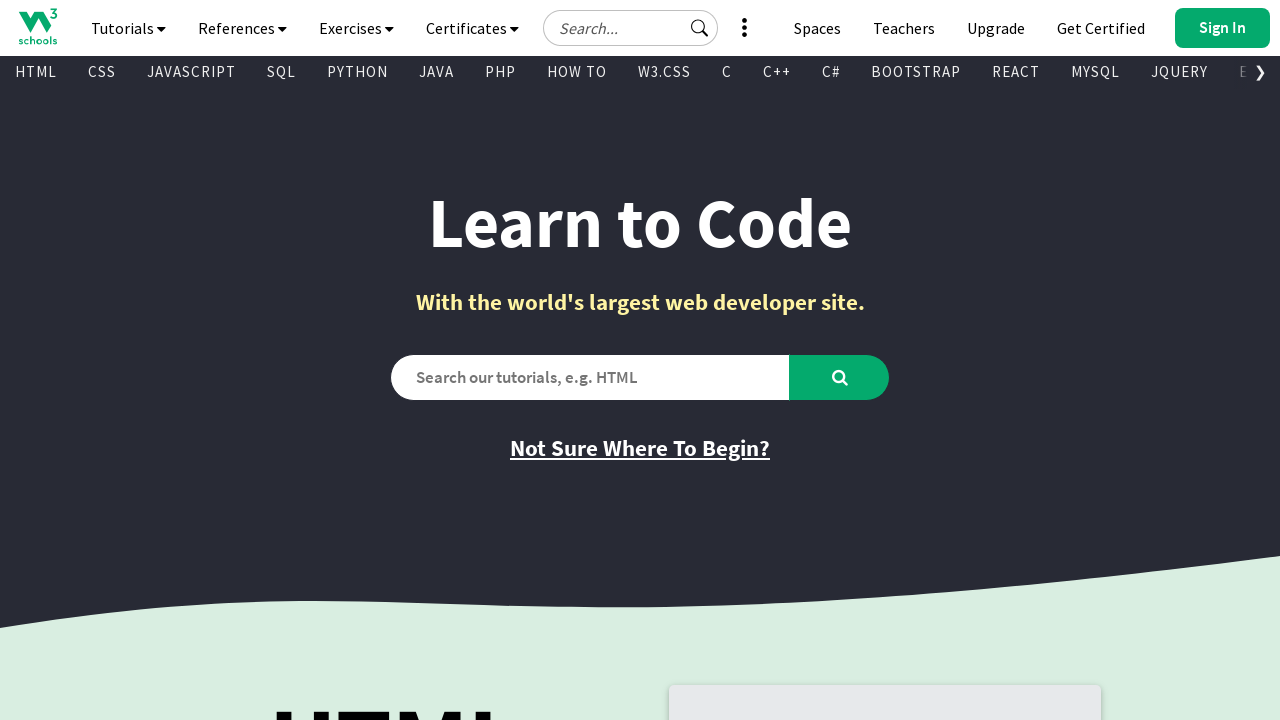

Verified Home logo is visible on second window
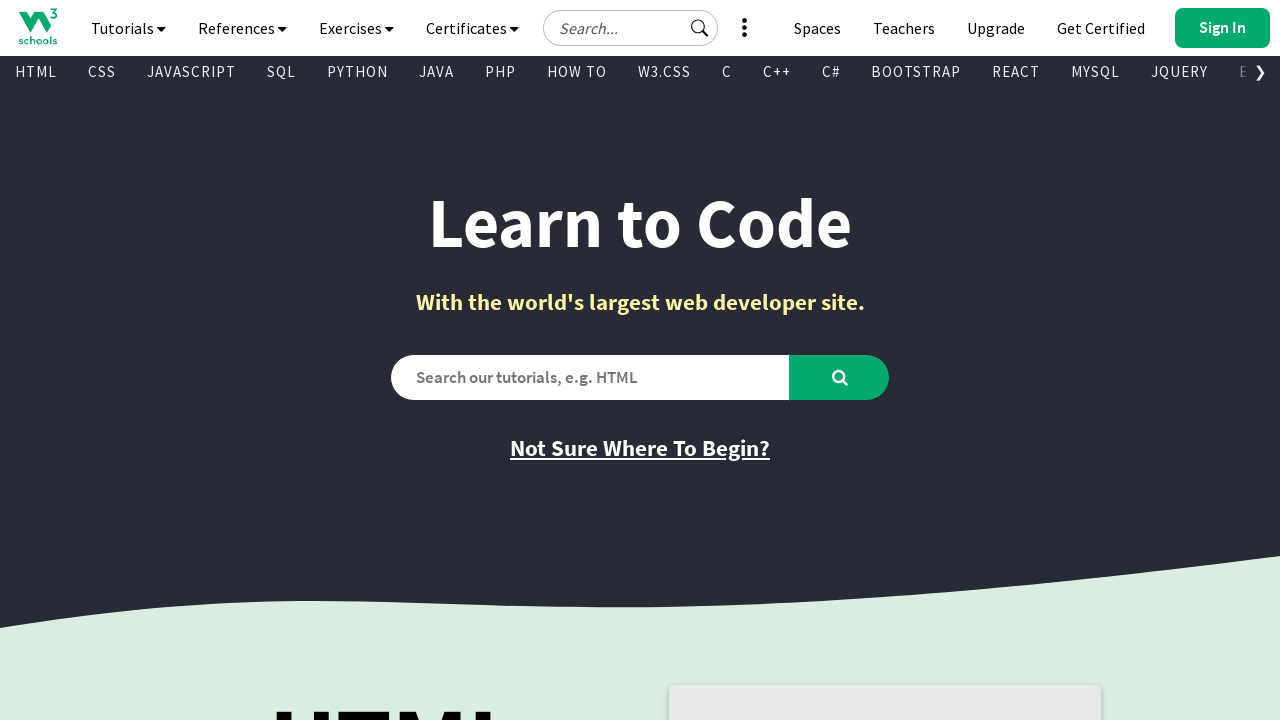

Located Run button on initial window
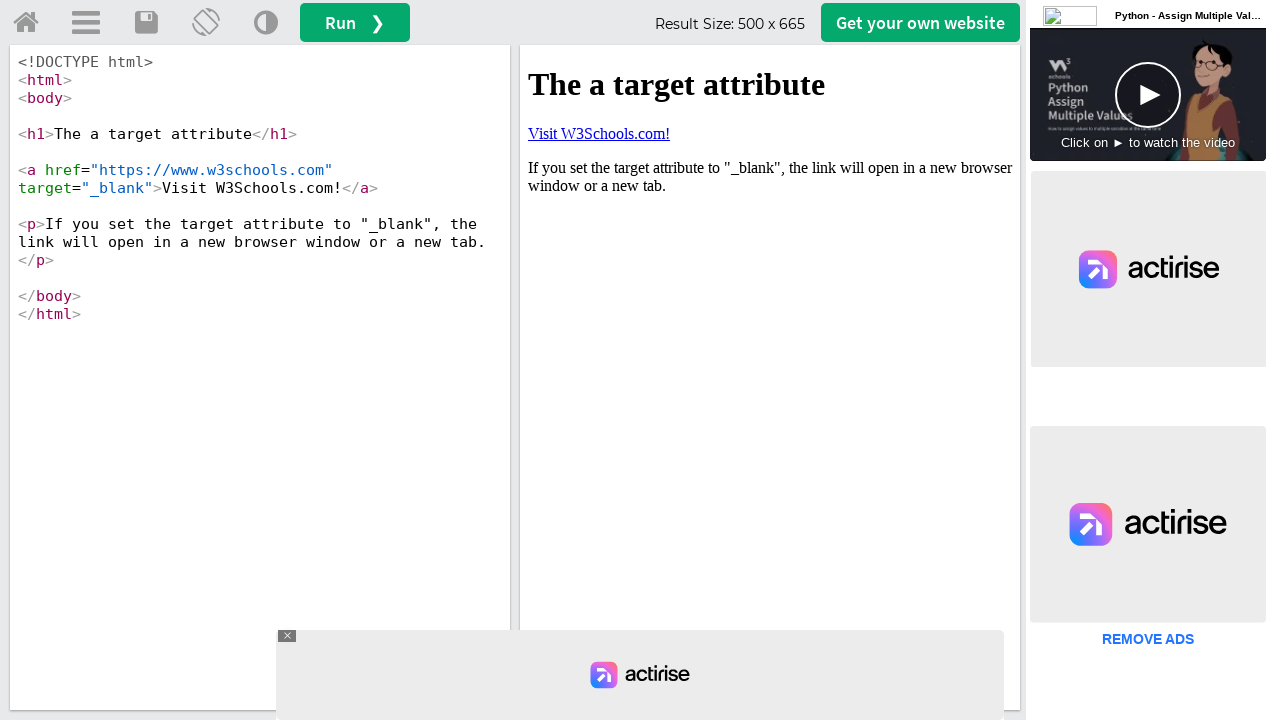

Verified Run button contains expected text 'Run ❯'
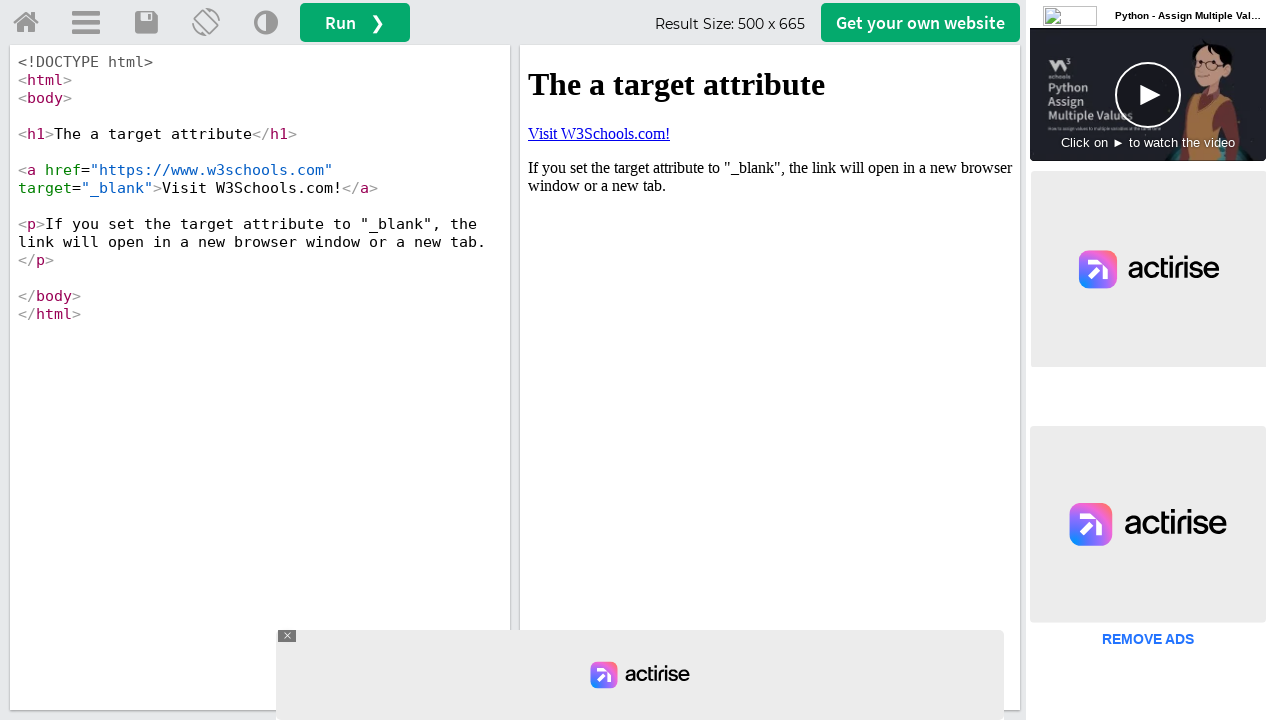

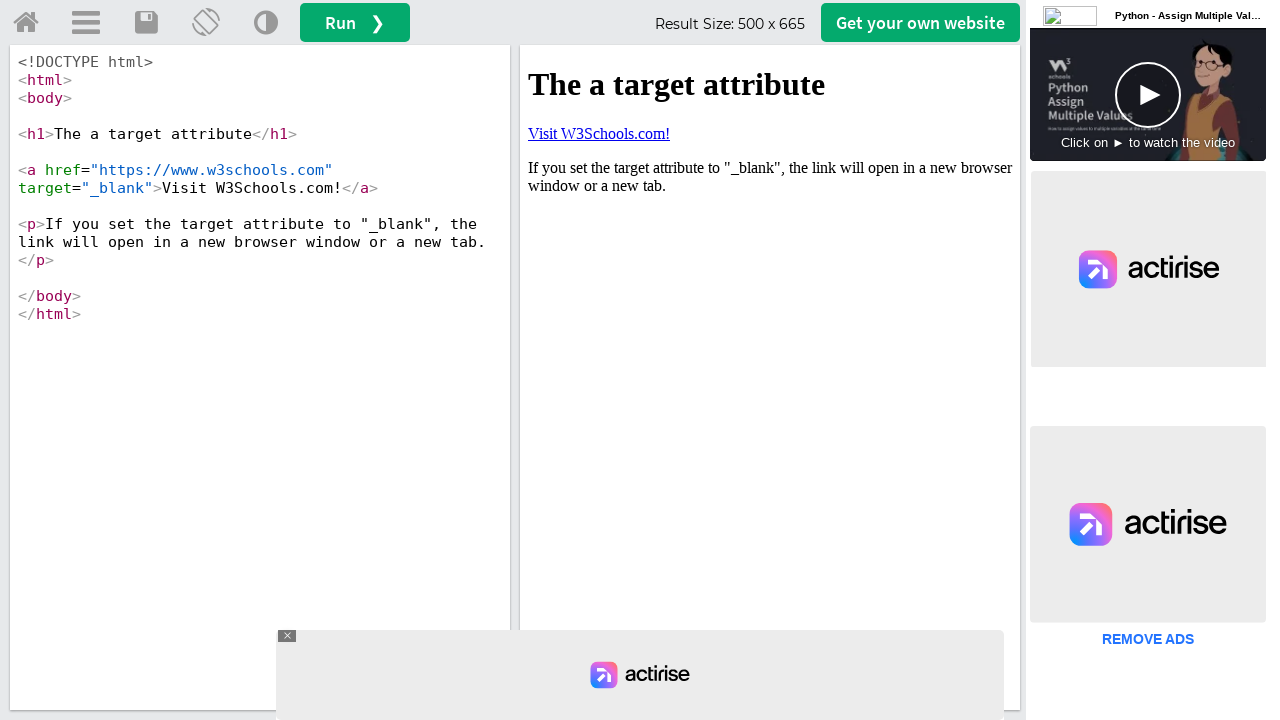